Tests checkbox functionality by finding all checkboxes on a demo page and clicking the one labeled "Option-3"

Starting URL: http://syntaxprojects.com/basic-checkbox-demo.php

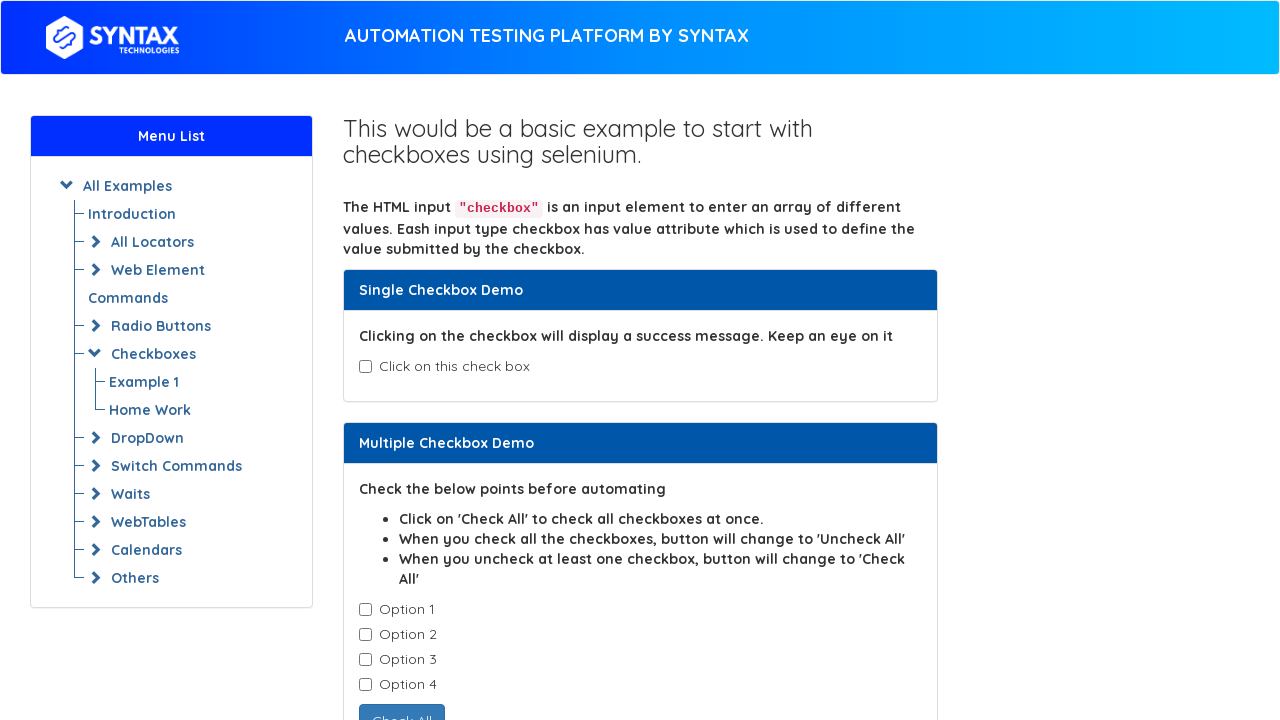

Navigated to checkbox demo page
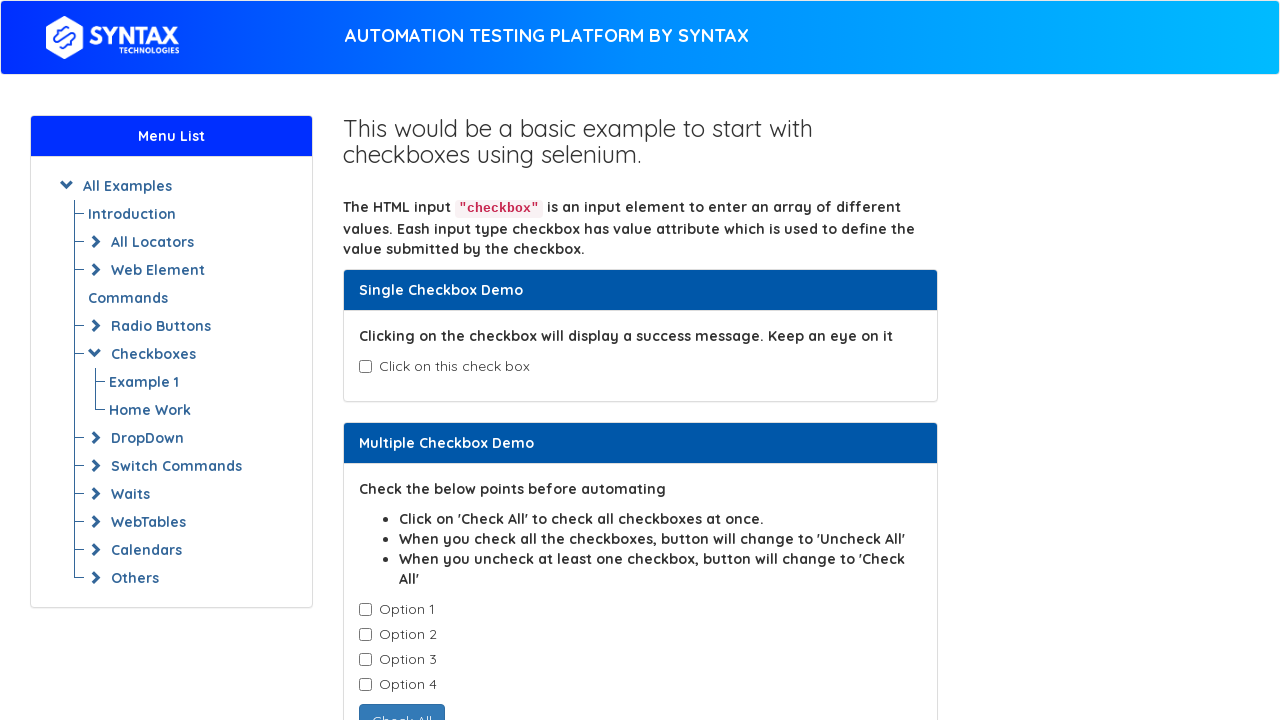

Located all checkboxes with class 'cb1-element'
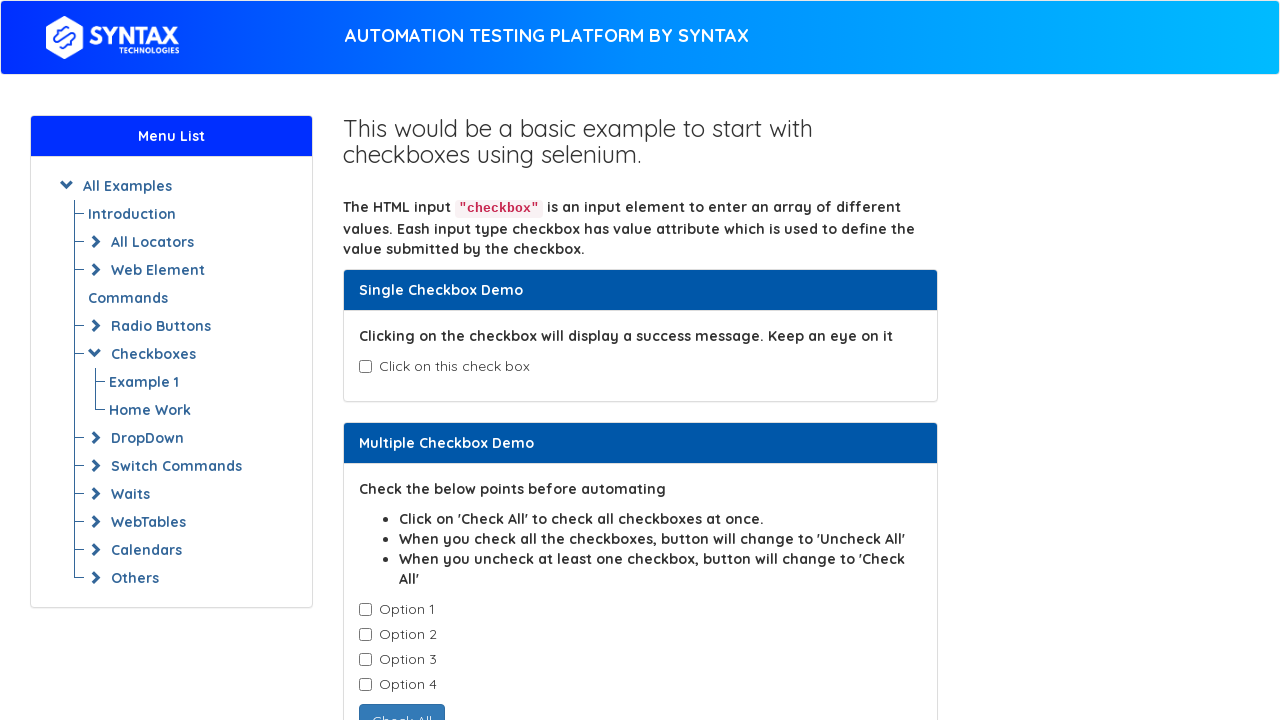

Retrieved checkbox value attribute: Option-1
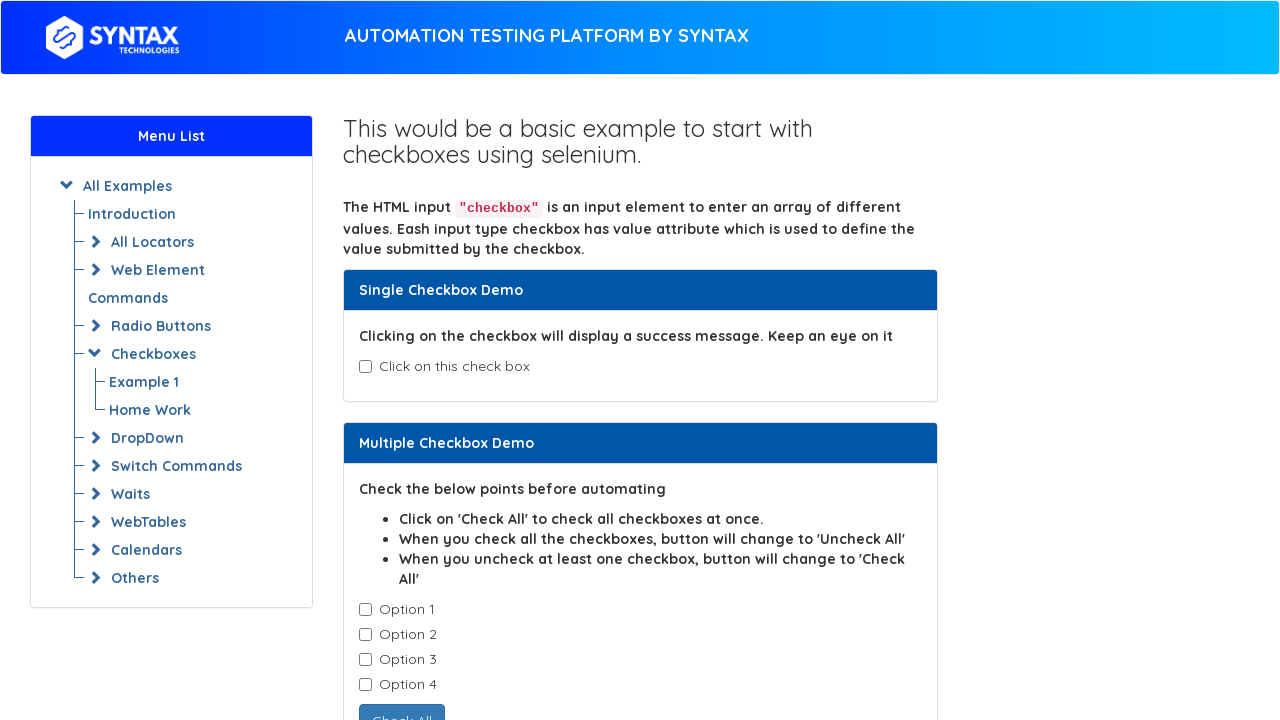

Retrieved checkbox value attribute: Option-2
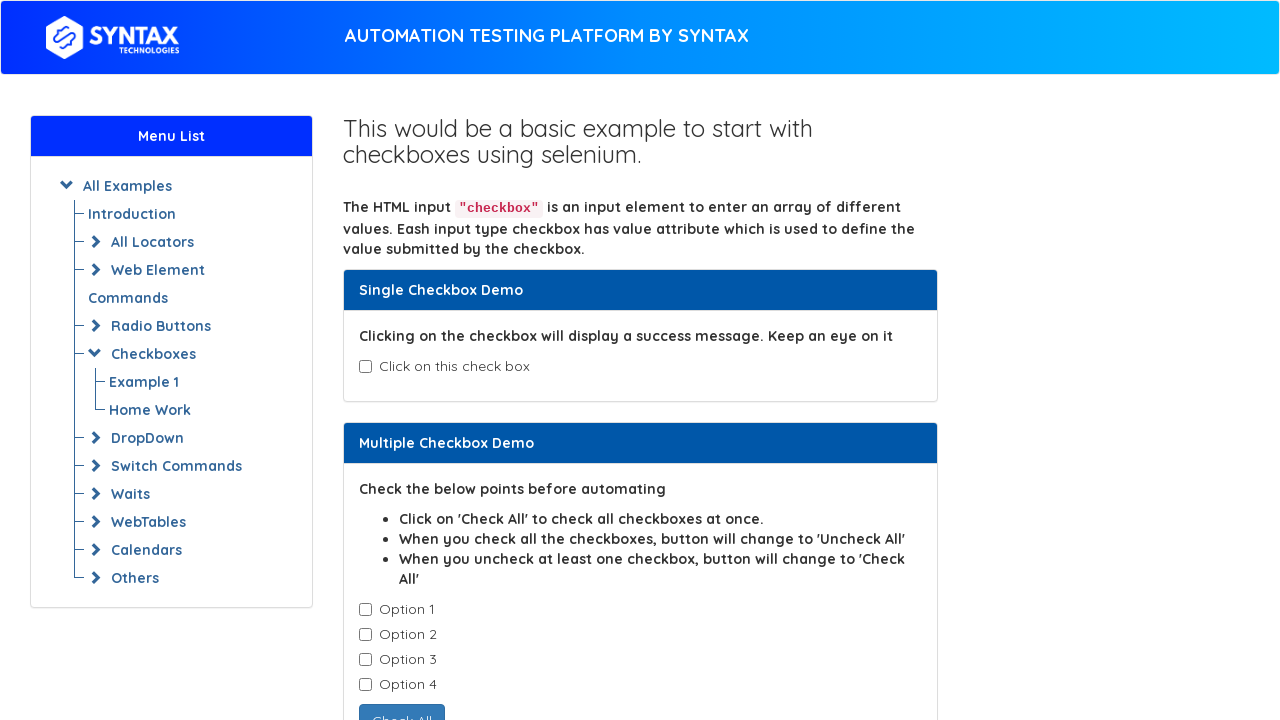

Retrieved checkbox value attribute: Option-3
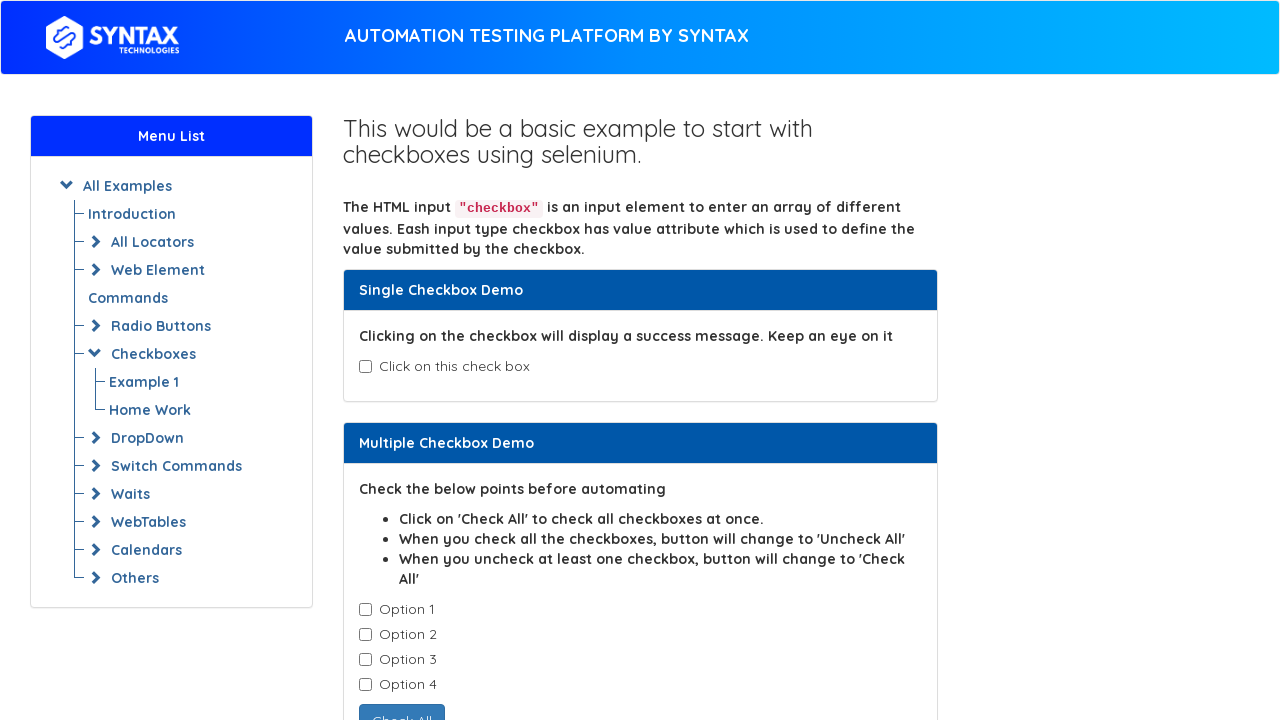

Clicked checkbox labeled 'Option-3' at (365, 660) on xpath=//input[@class='cb1-element'] >> nth=2
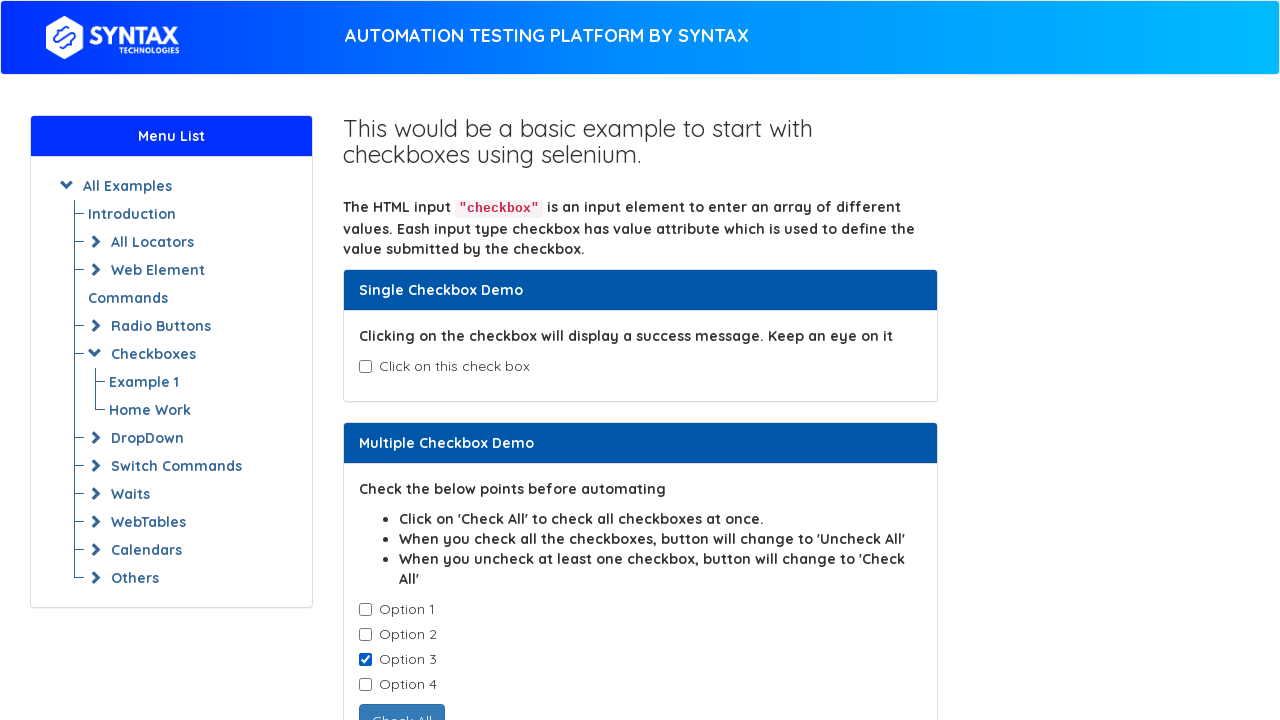

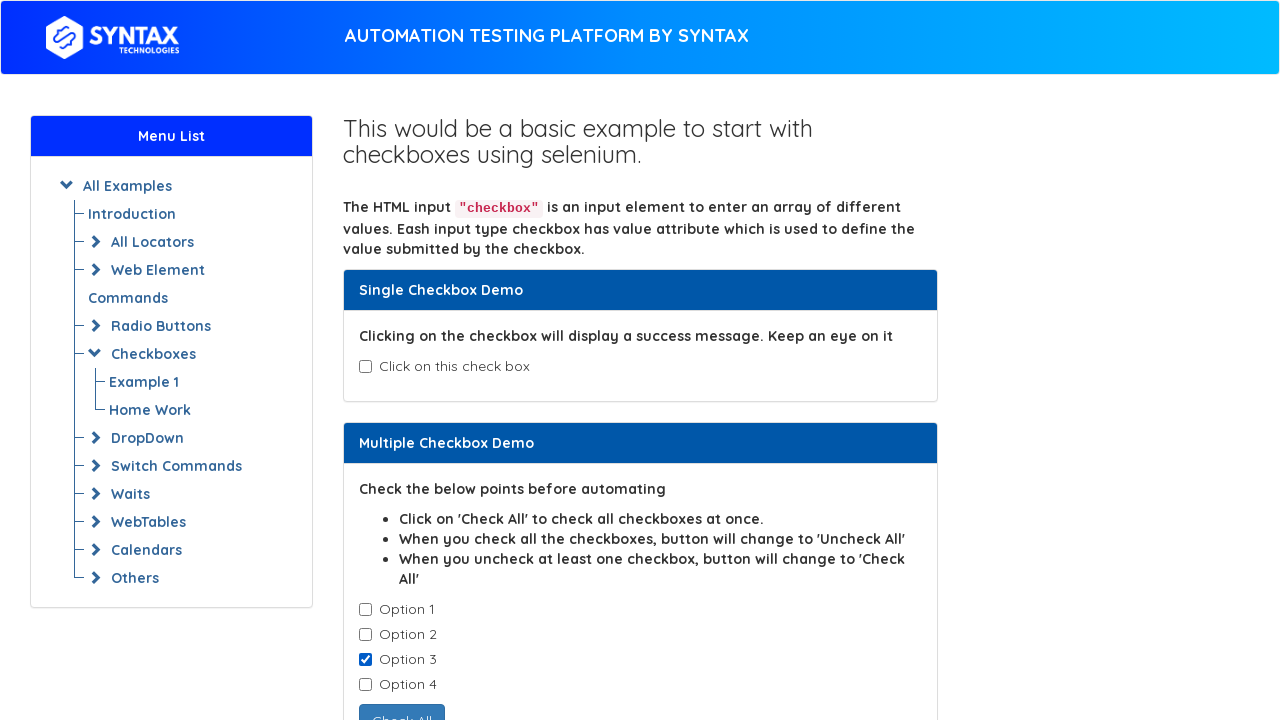